Clicks on the Countries model link in the navbar

Starting URL: https://dev.d31i7ifarbmwii.amplifyapp.com/

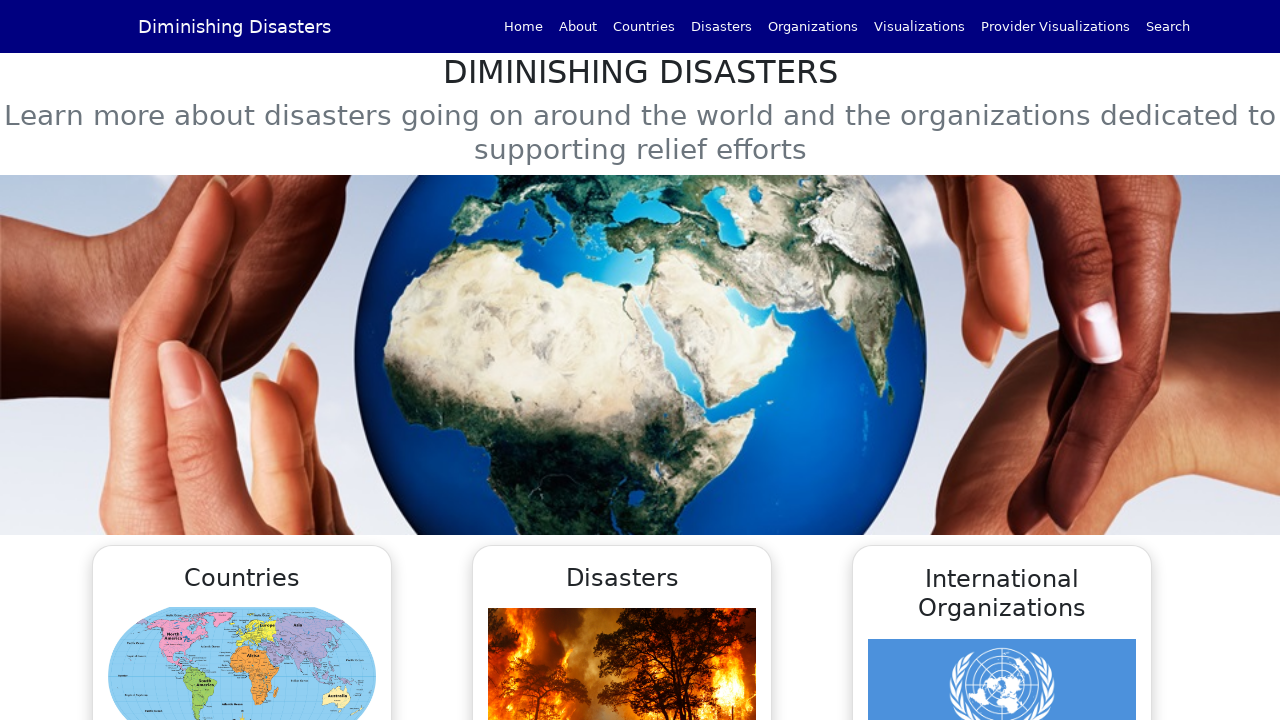

Navigated to starting URL
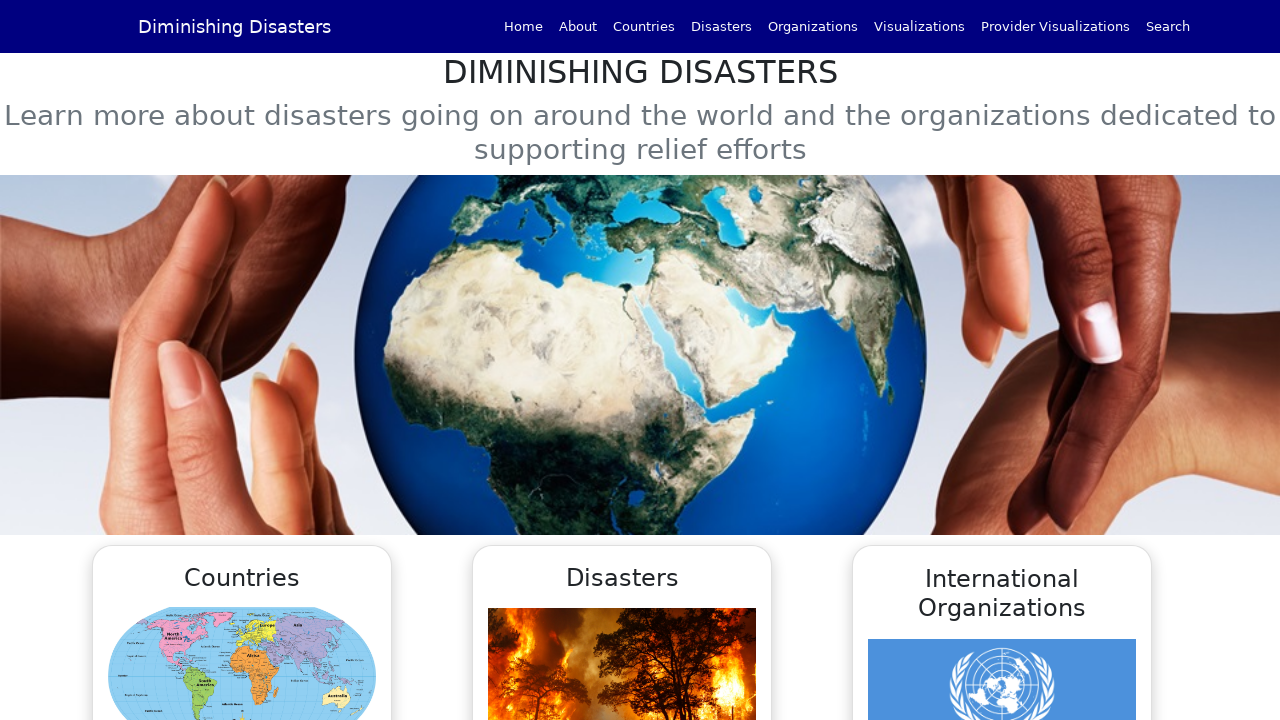

Clicked on Countries model link in navbar at (644, 26) on xpath=/html/body/div/div[1]/nav/div/div/div/a[3]
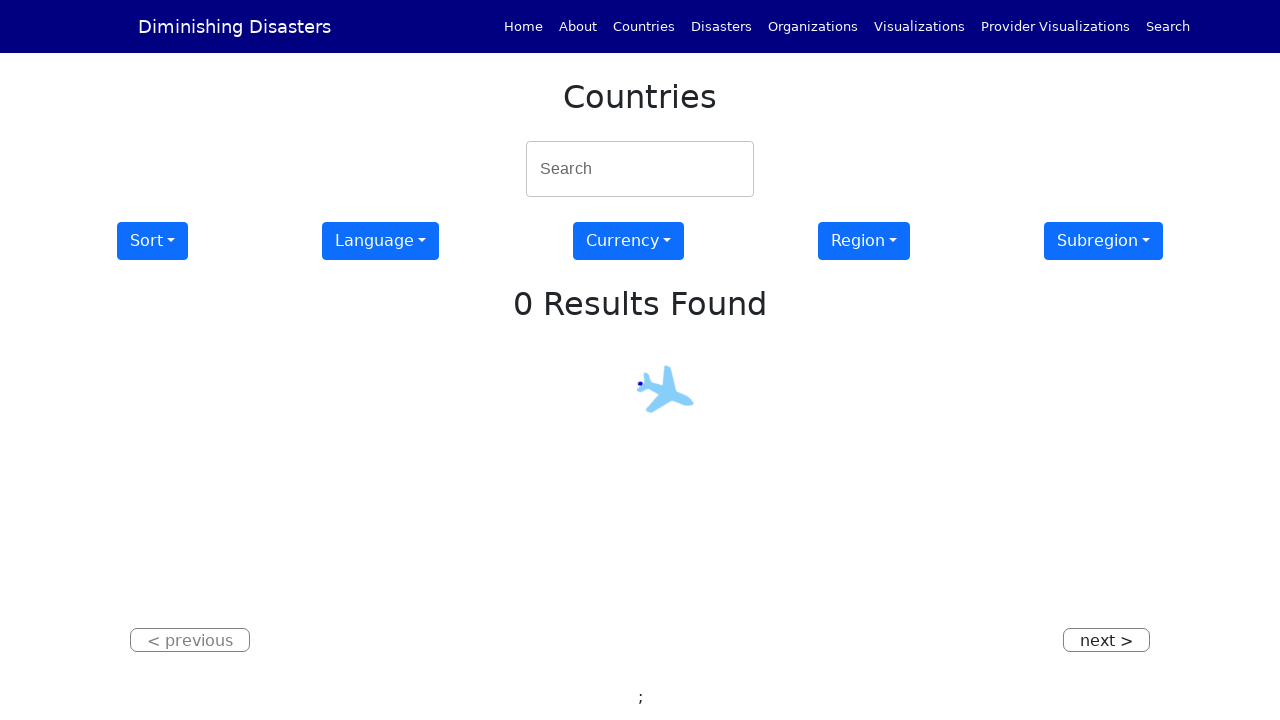

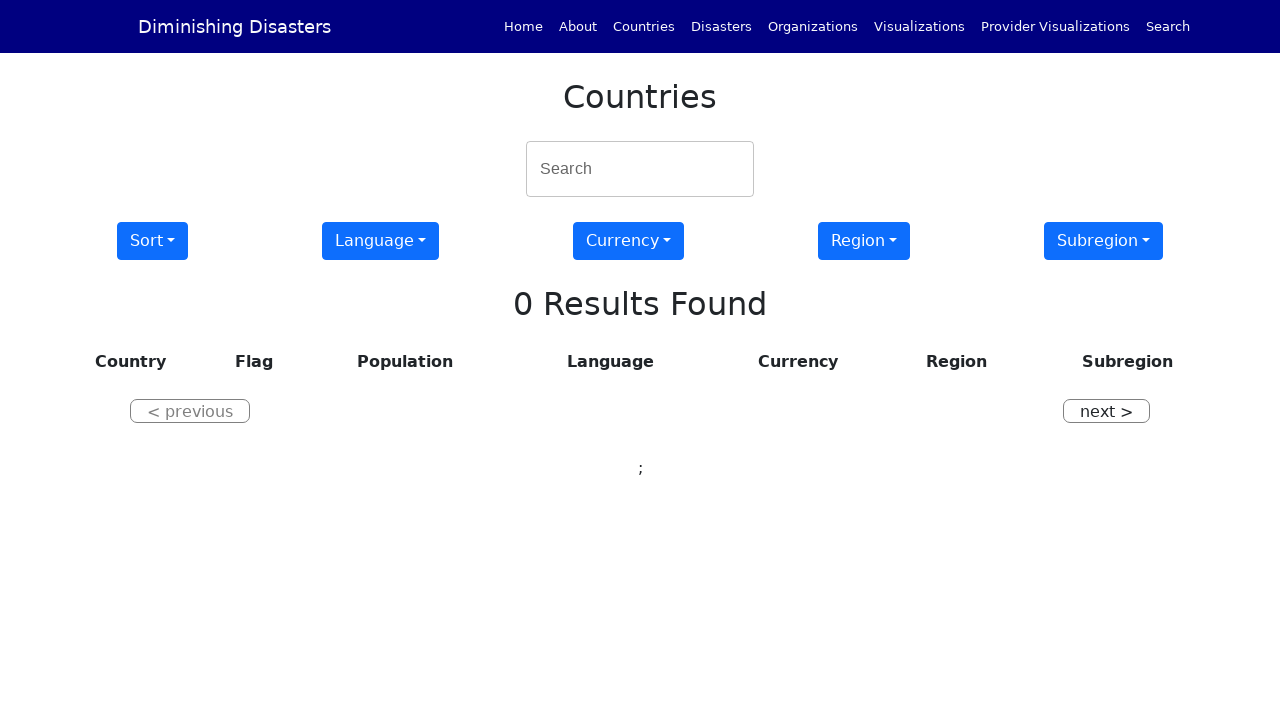